Scrolls down a page and fills in name and date fields in a form

Starting URL: https://formy-project.herokuapp.com/scroll

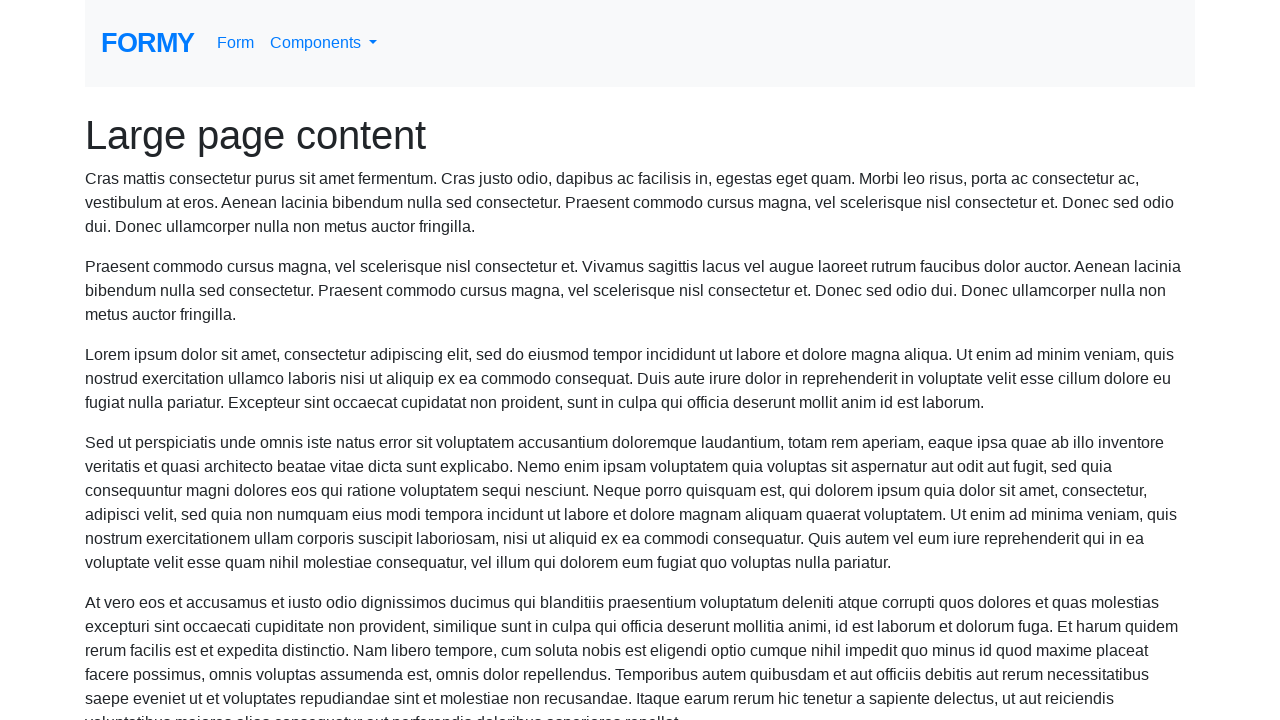

Scrolled down the page using PageDown key
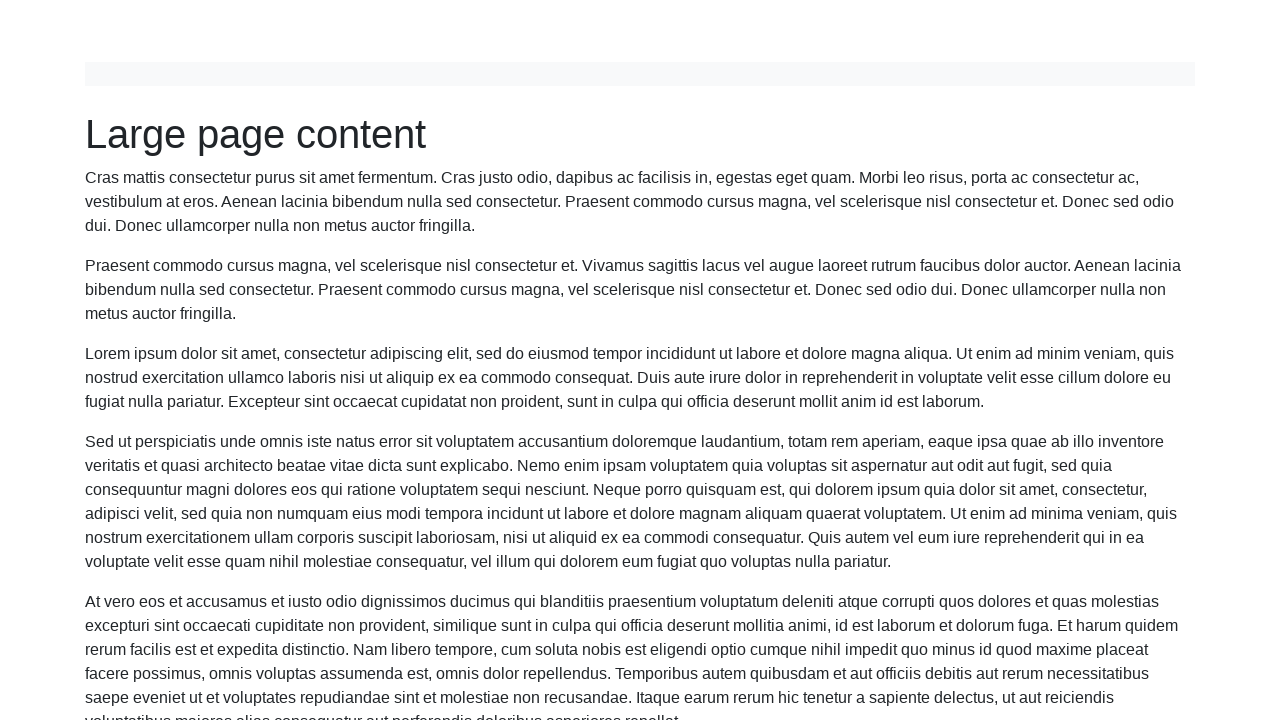

Name field loaded and is visible
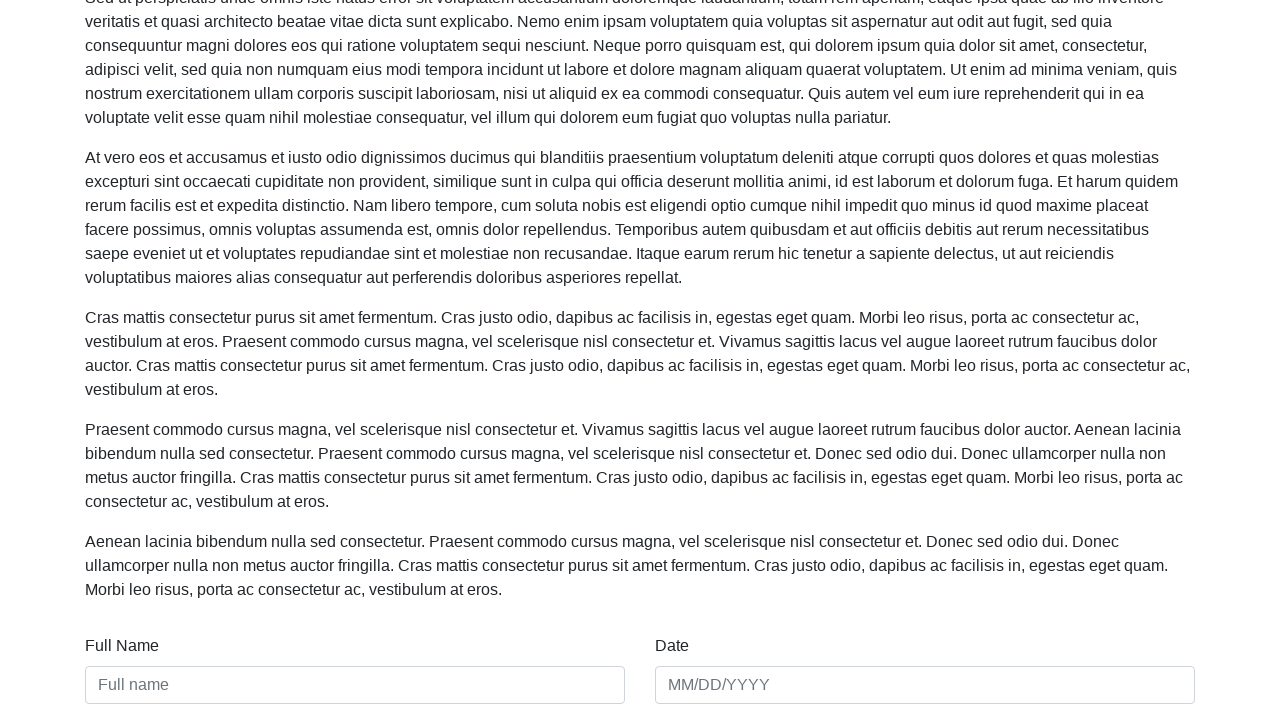

Filled name field with 'Courtney Yi' on #name
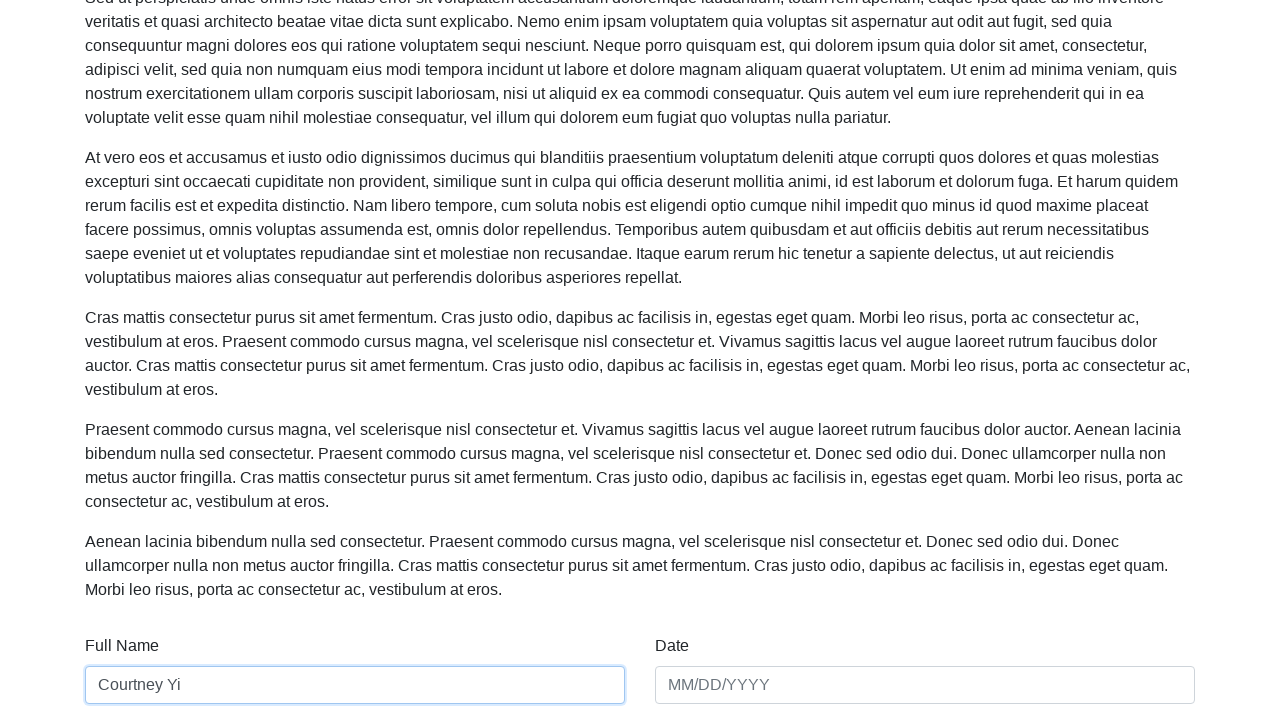

Filled date field with '09/07/2020' on #date
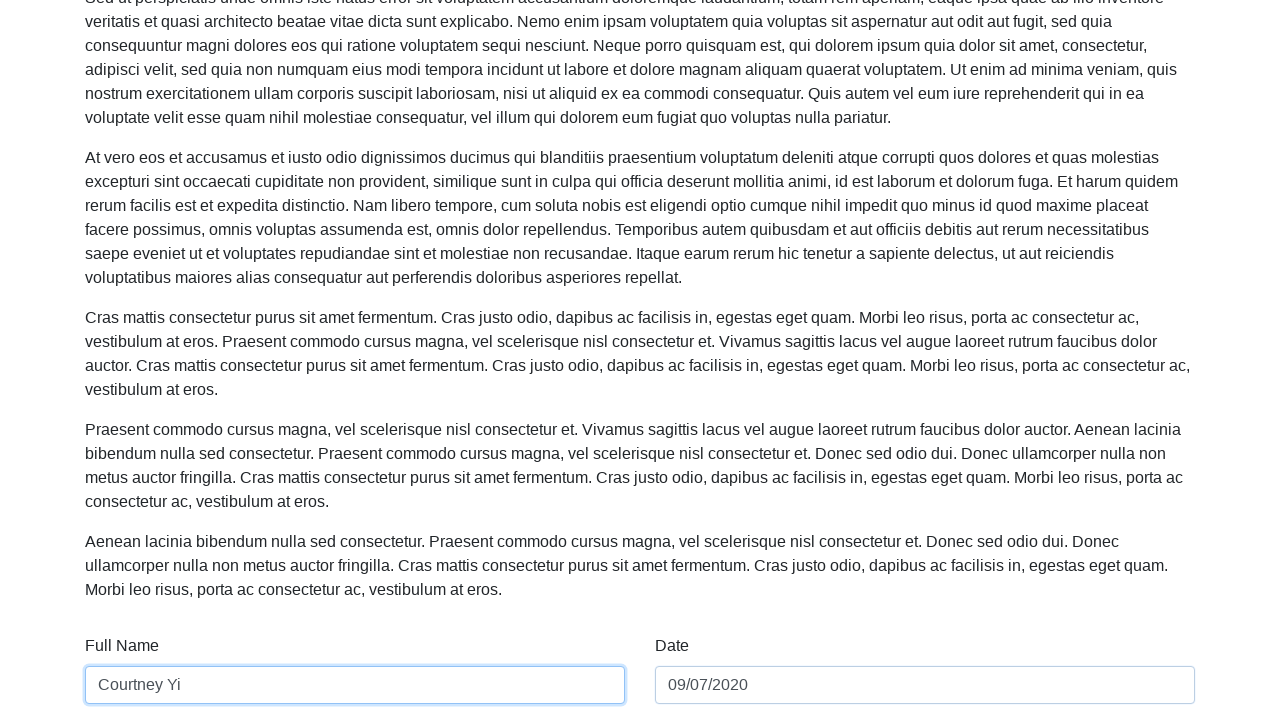

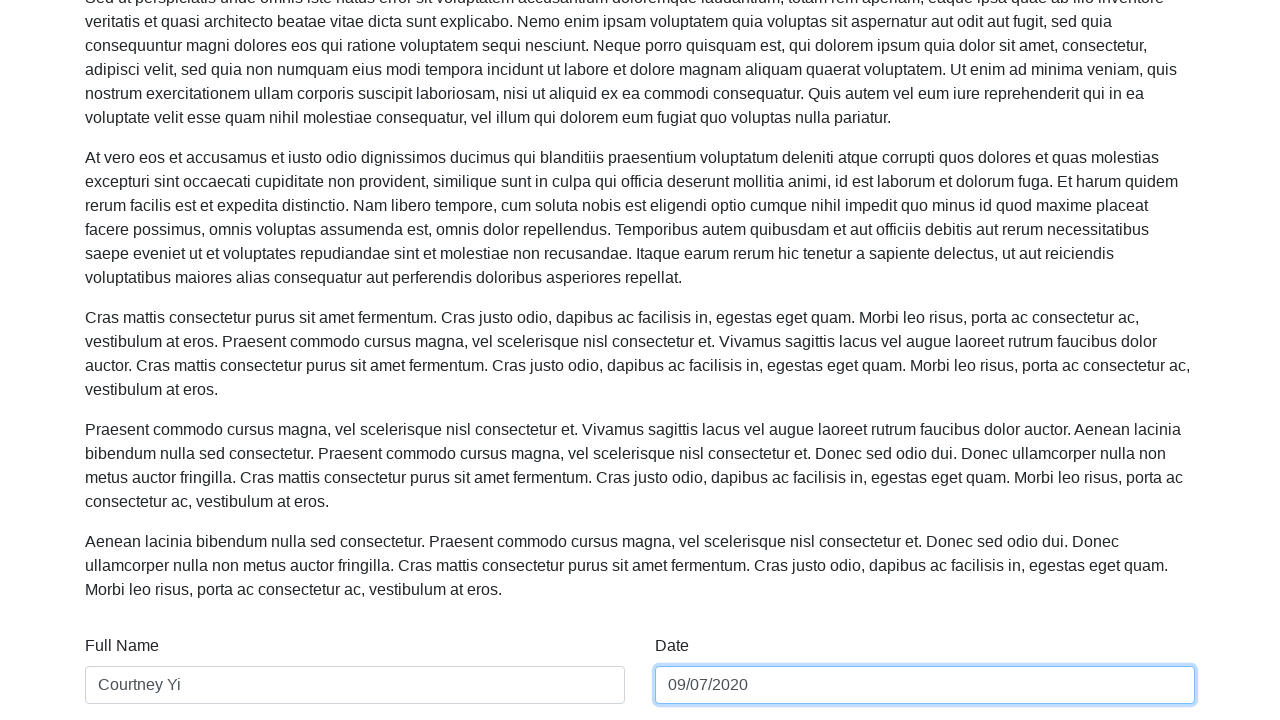